Tests a guinea pig page by verifying the page title, clearing and filling a text box with "Sauce", then filling an email field and comments field before clicking the submit button.

Starting URL: https://saucelabs.com/test/guinea-pig

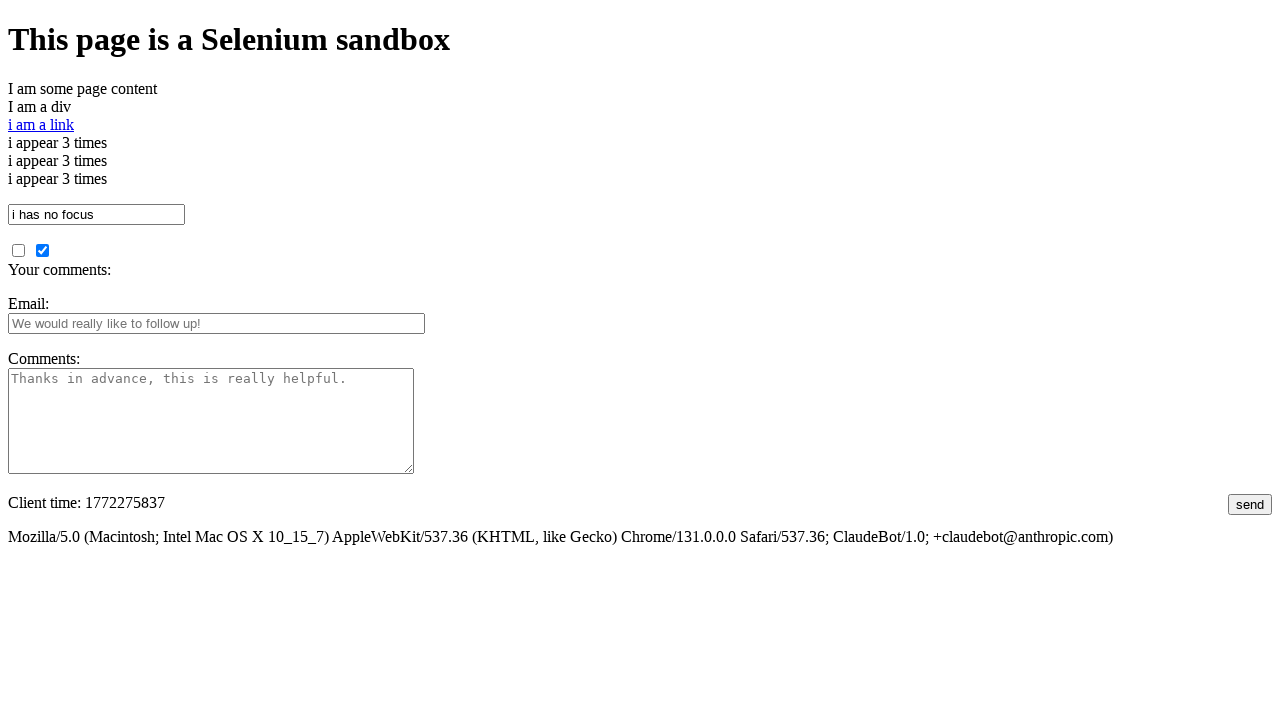

Verified page title is 'I am a page title - Sauce Labs'
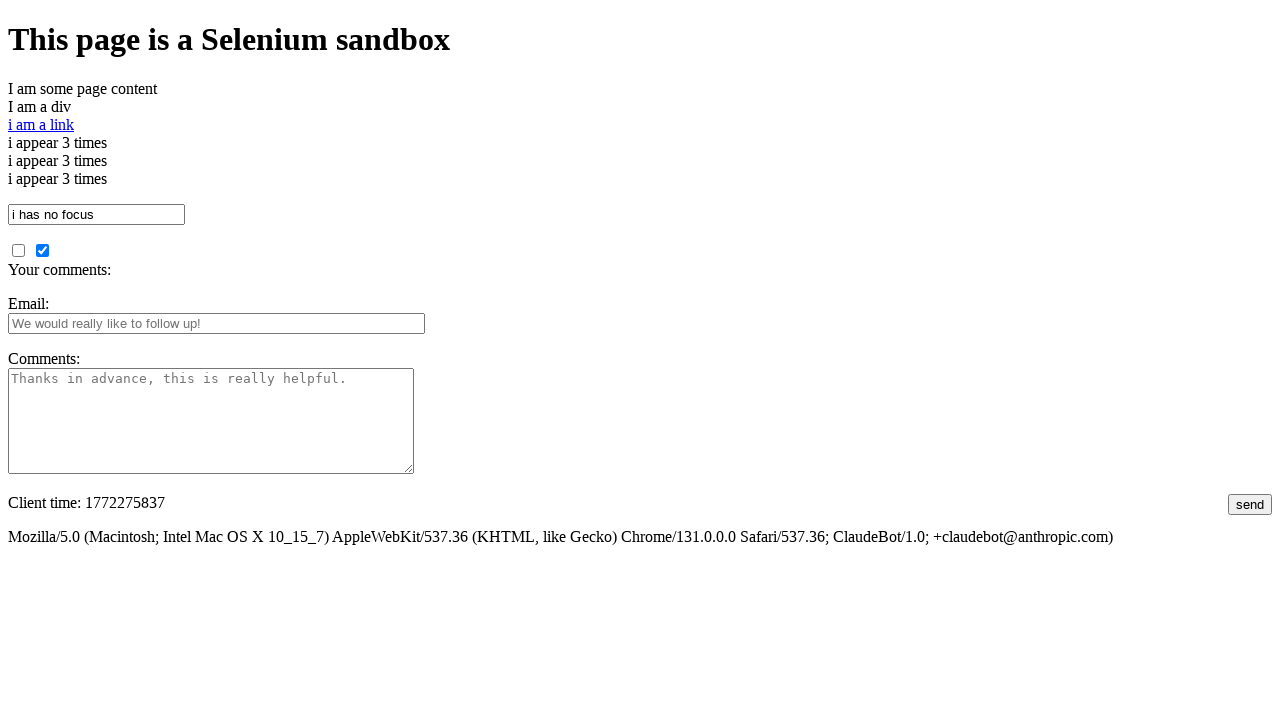

Cleared text box on #i_am_a_textbox
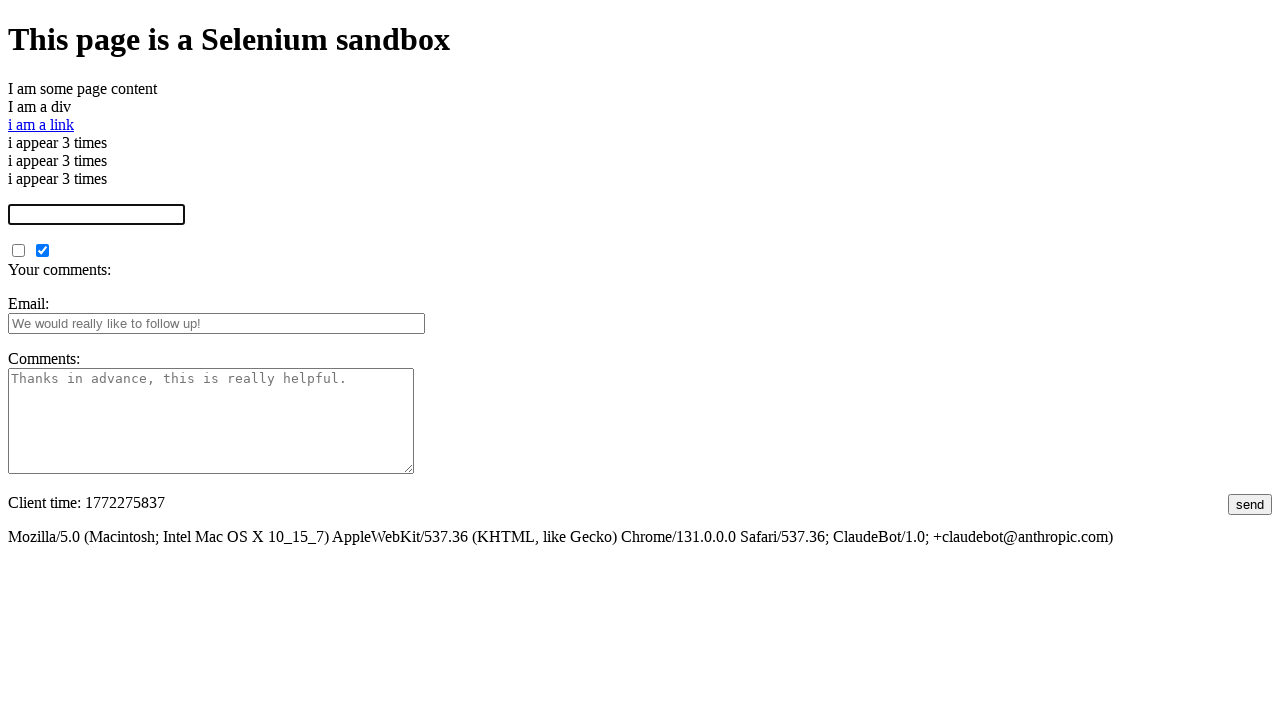

Filled text box with 'Sauce' on #i_am_a_textbox
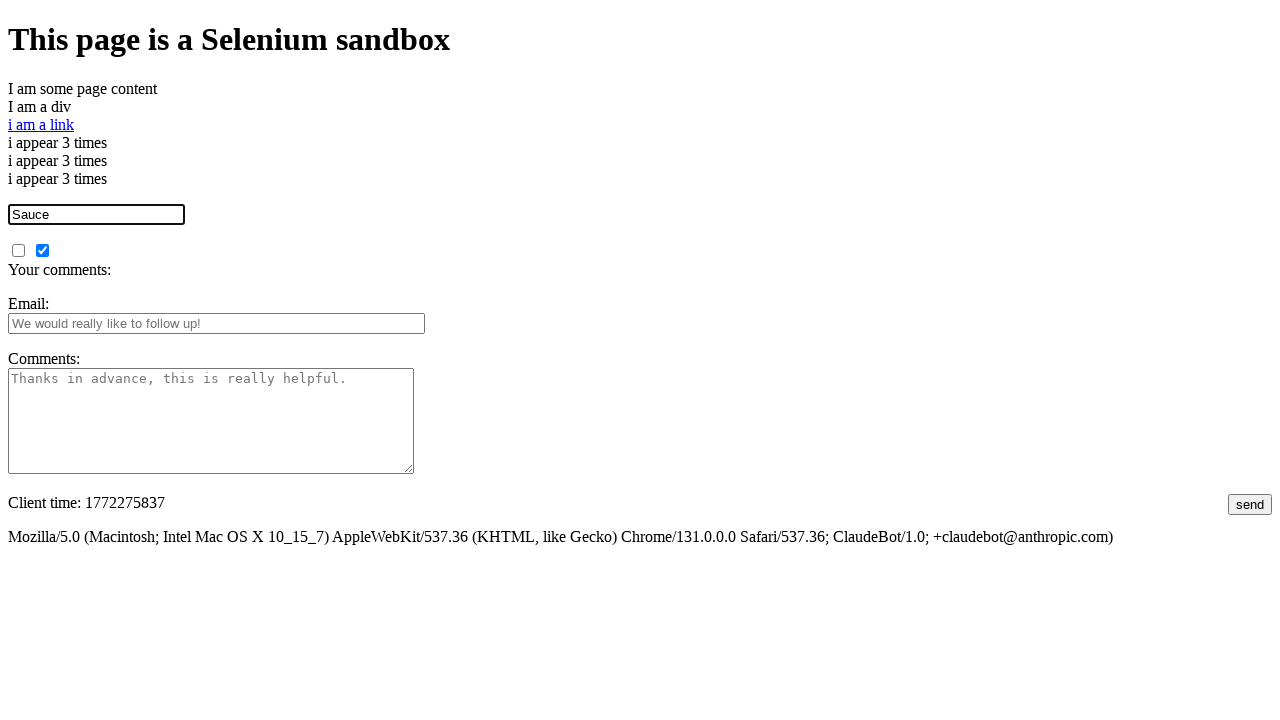

Filled email field with 'josue_majano@yahoo.com' on #fbemail
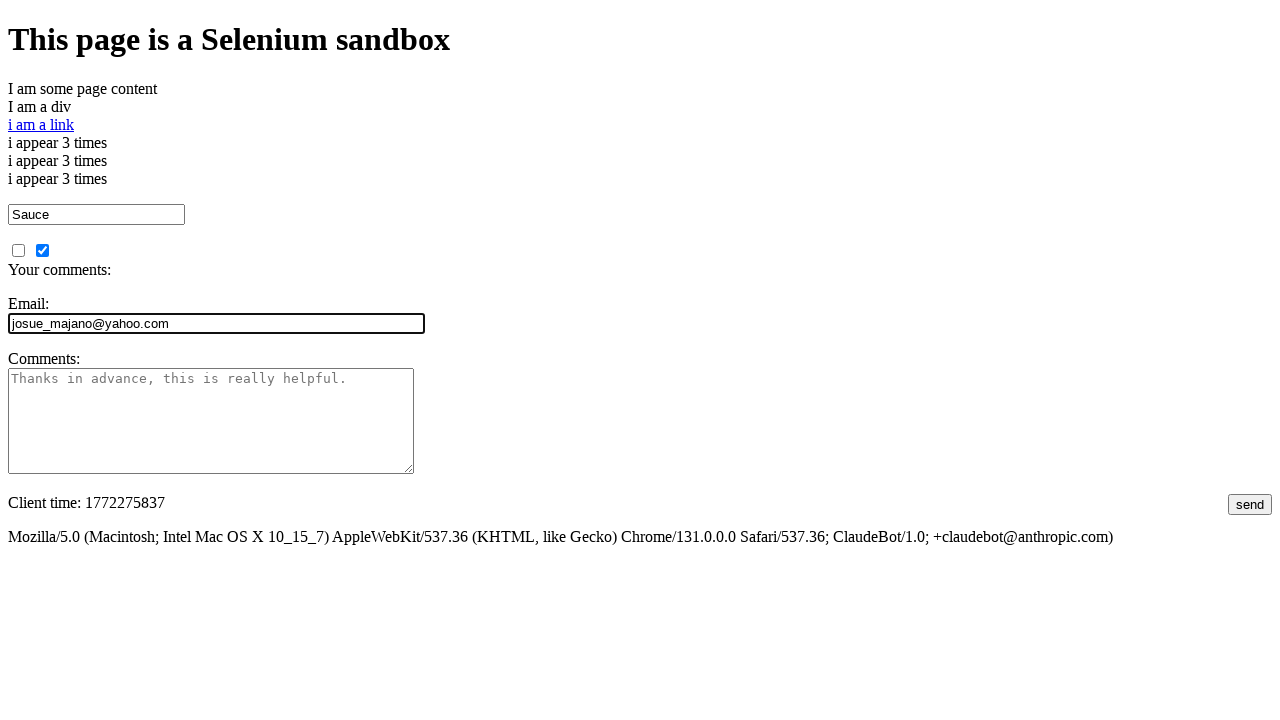

Filled comments field with 'Hey there, hoping this works!' on #comments
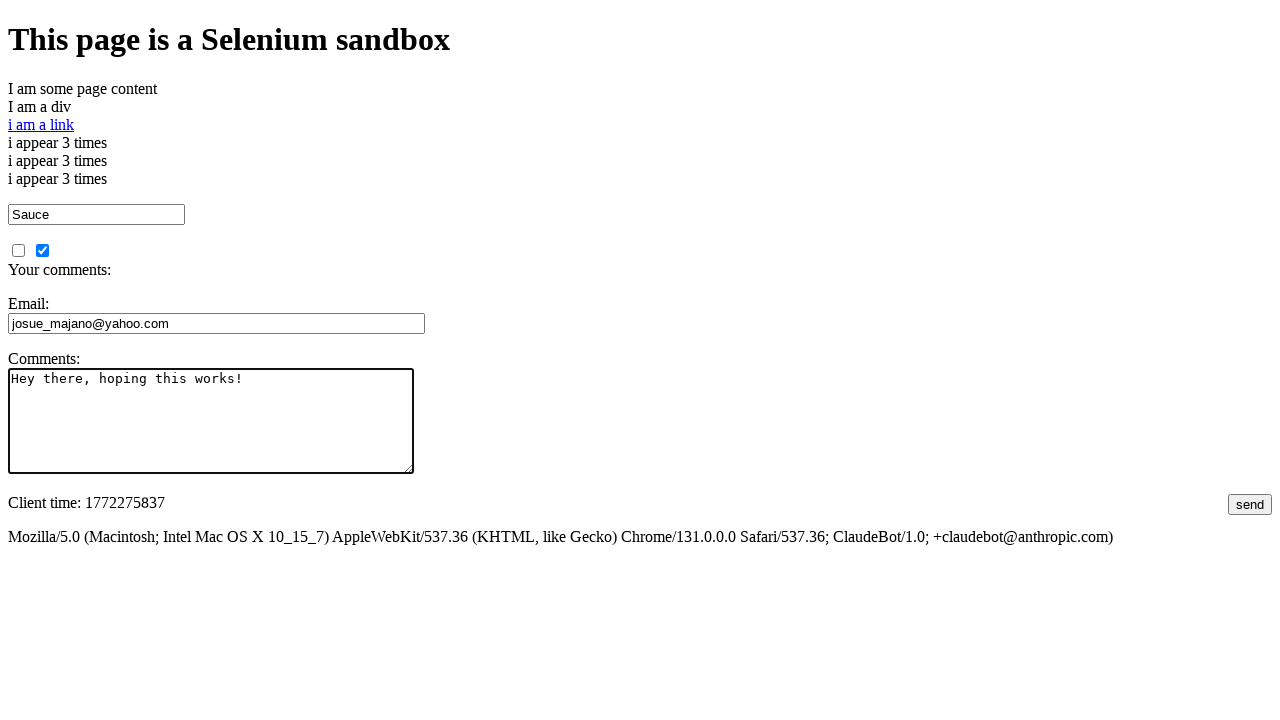

Clicked submit button at (1250, 504) on #submit
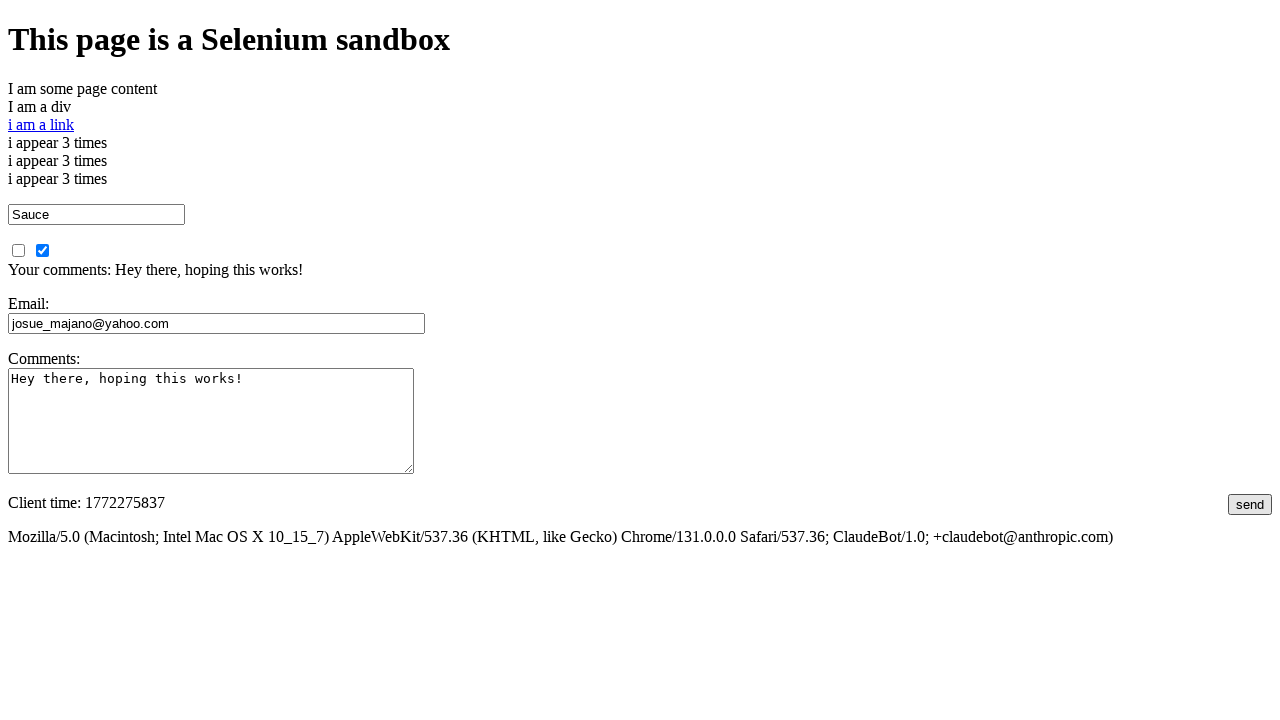

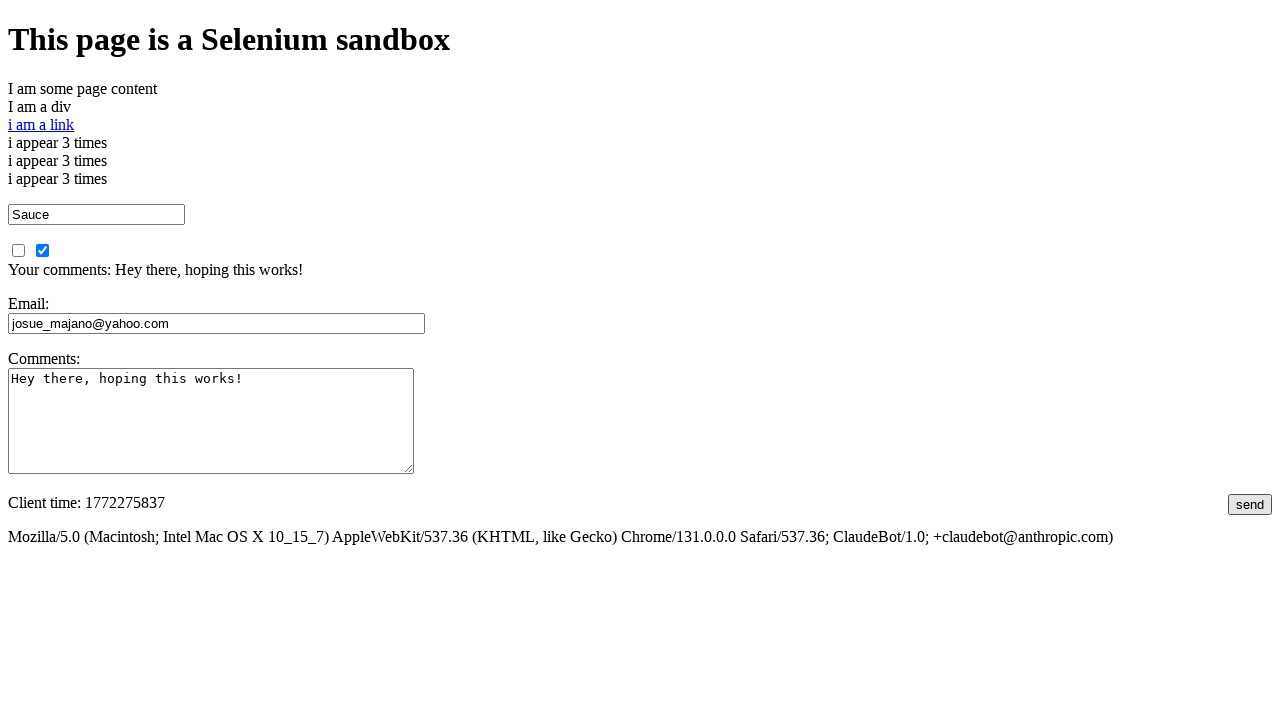